Demonstrates mouse actions including hovering over an element, clicking with shift key to type uppercase text, double-clicking, and right-clicking (context click) on form elements

Starting URL: https://rahulshettyacademy.com/AutomationPractice/

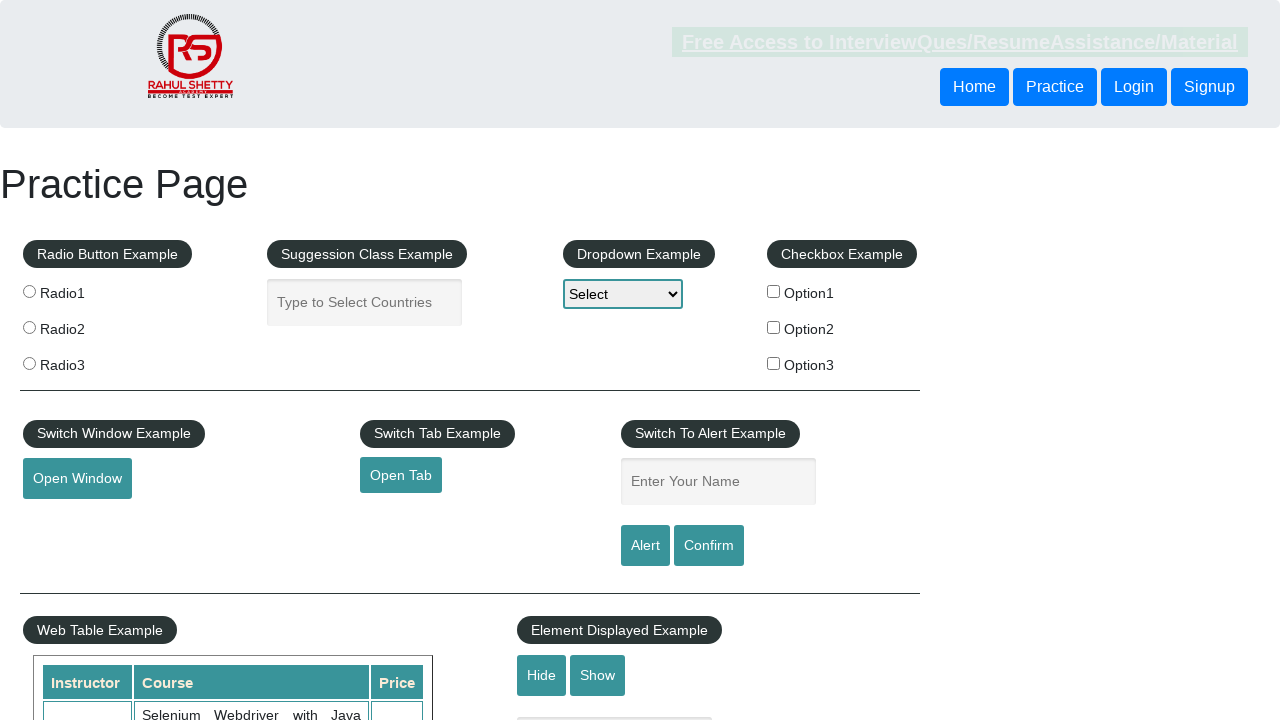

Hovered over mousehover element at (83, 361) on #mousehover
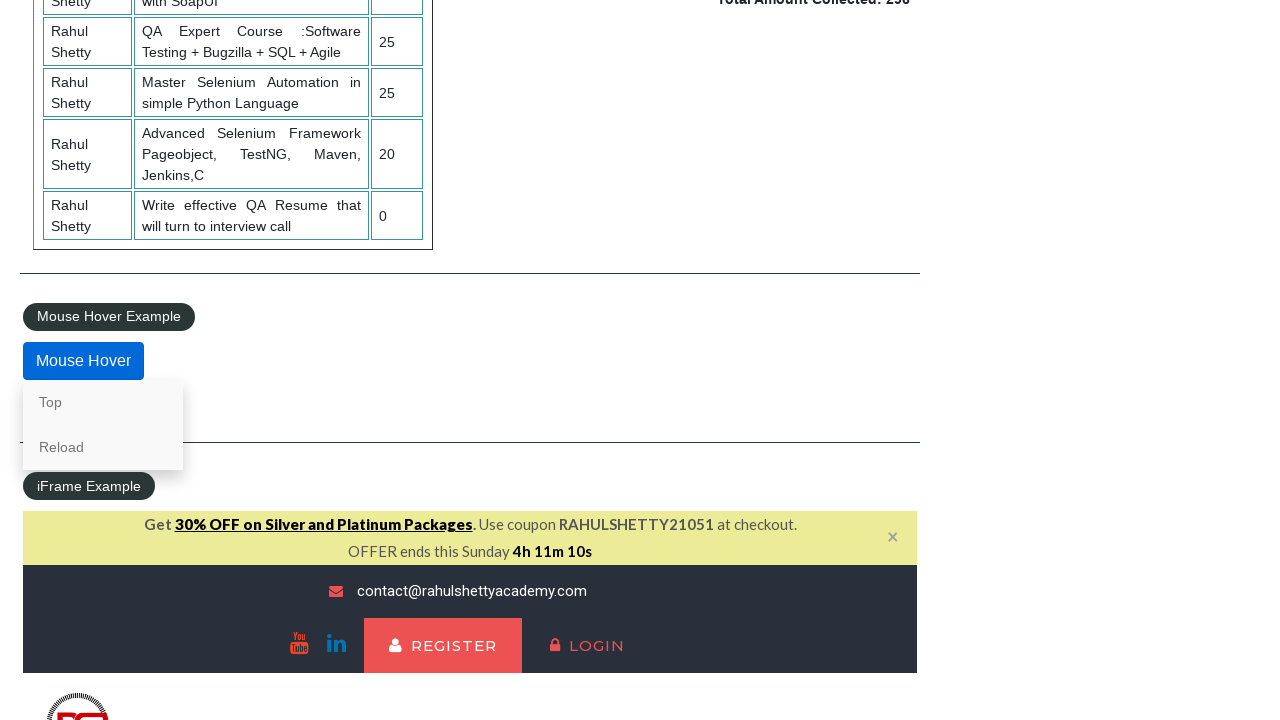

Clicked on name field at (718, 361) on #name
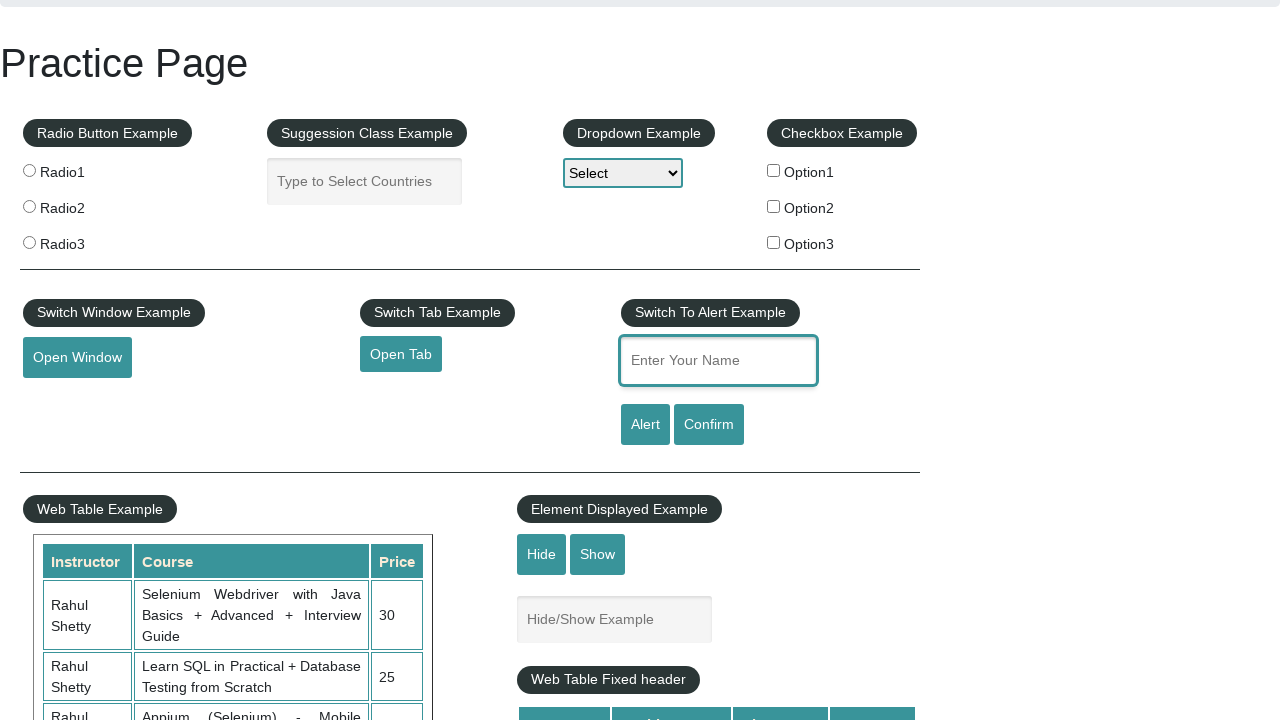

Pressed Shift key down
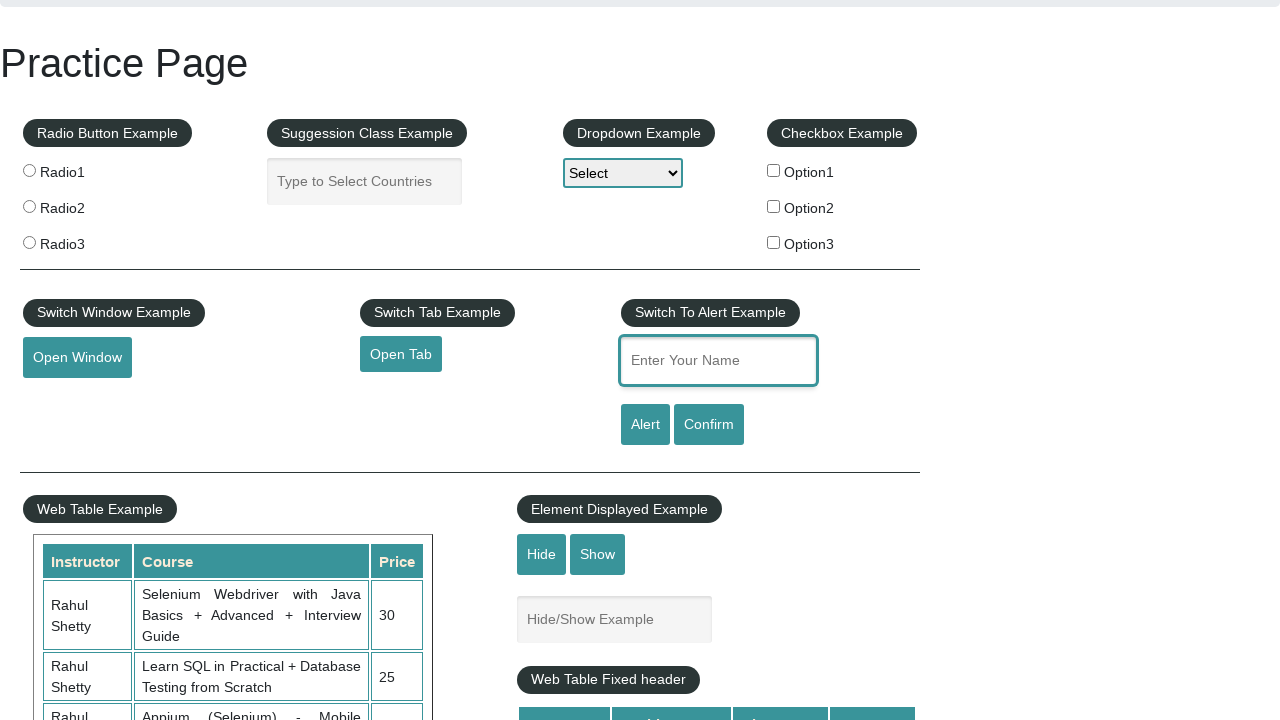

Typed 'hello' with Shift key held (uppercase) on #name
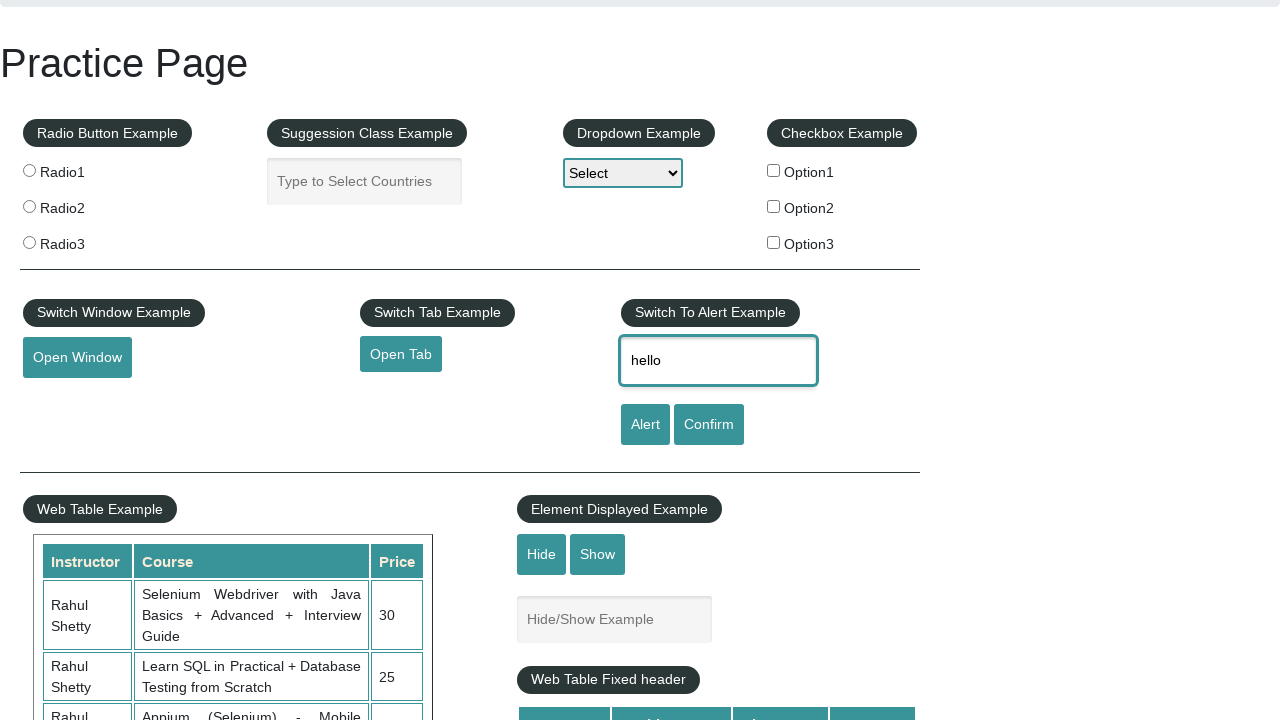

Released Shift key
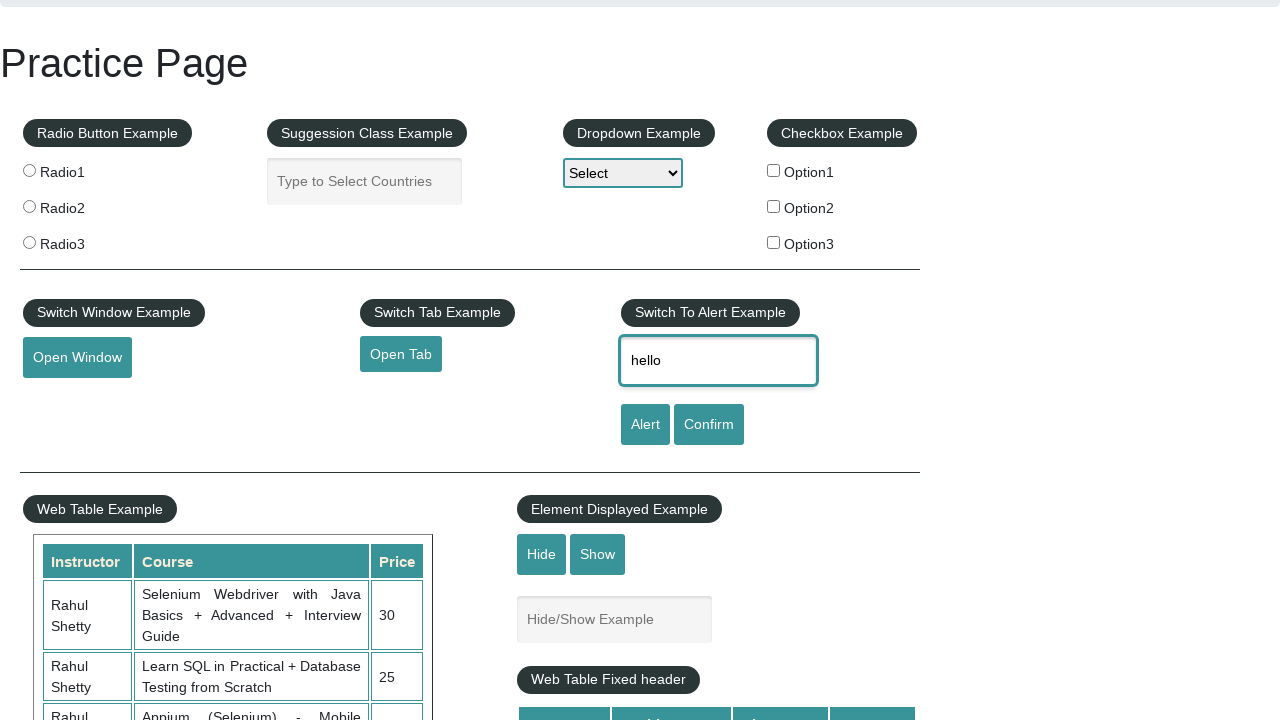

Double-clicked on name field at (718, 361) on #name
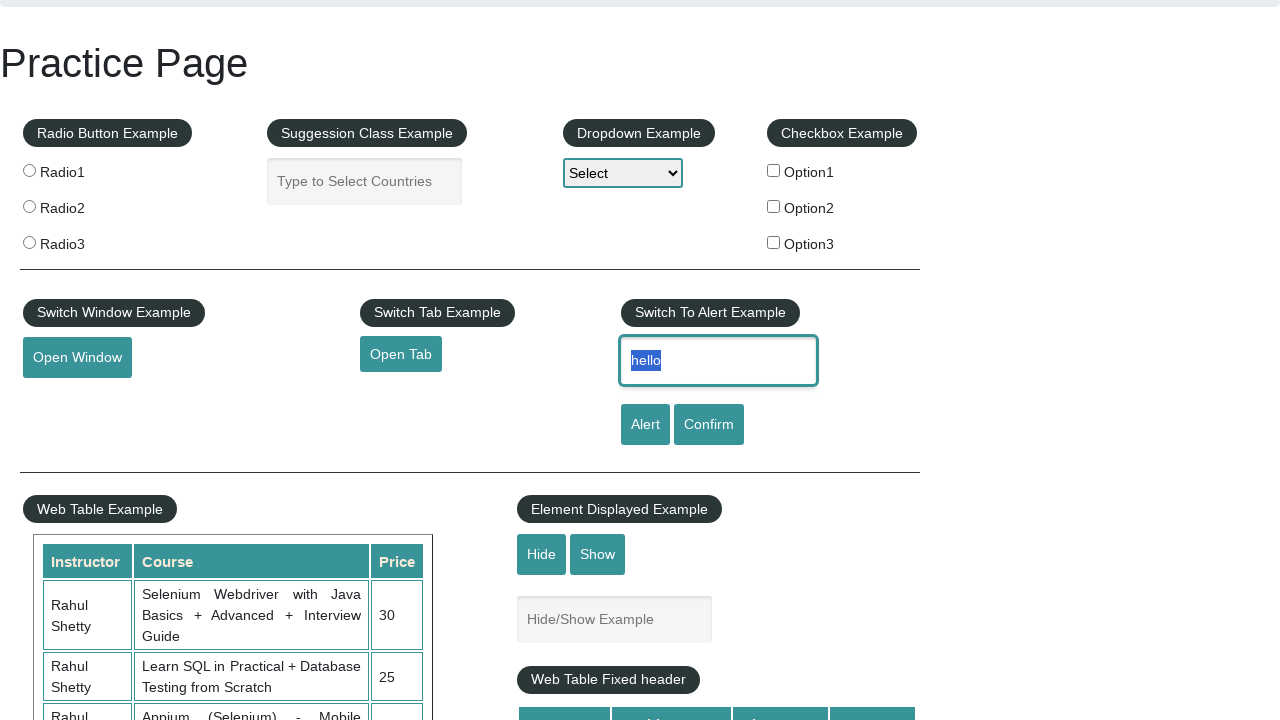

Right-clicked (context click) on name field at (718, 361) on #name
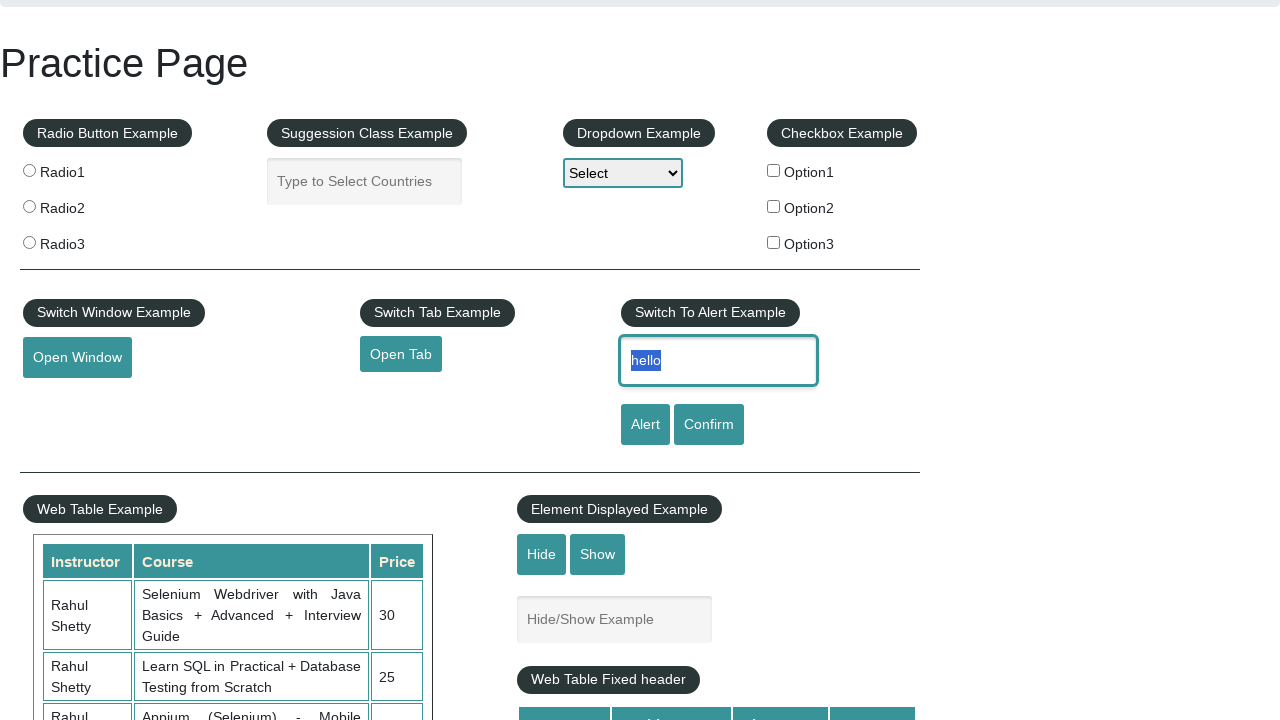

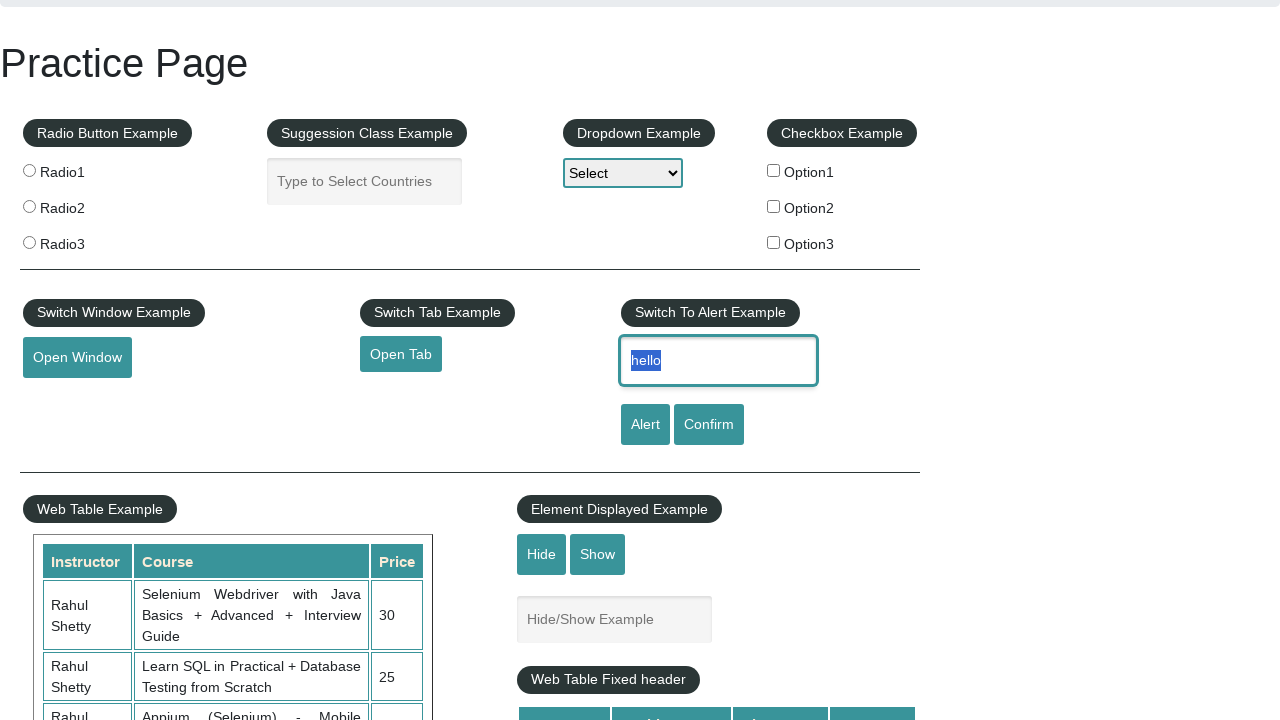